Tests a registration form by filling in three required input fields (first name, last name, and a third field) and verifying that a success congratulations message appears after form submission.

Starting URL: http://suninjuly.github.io/registration1.html

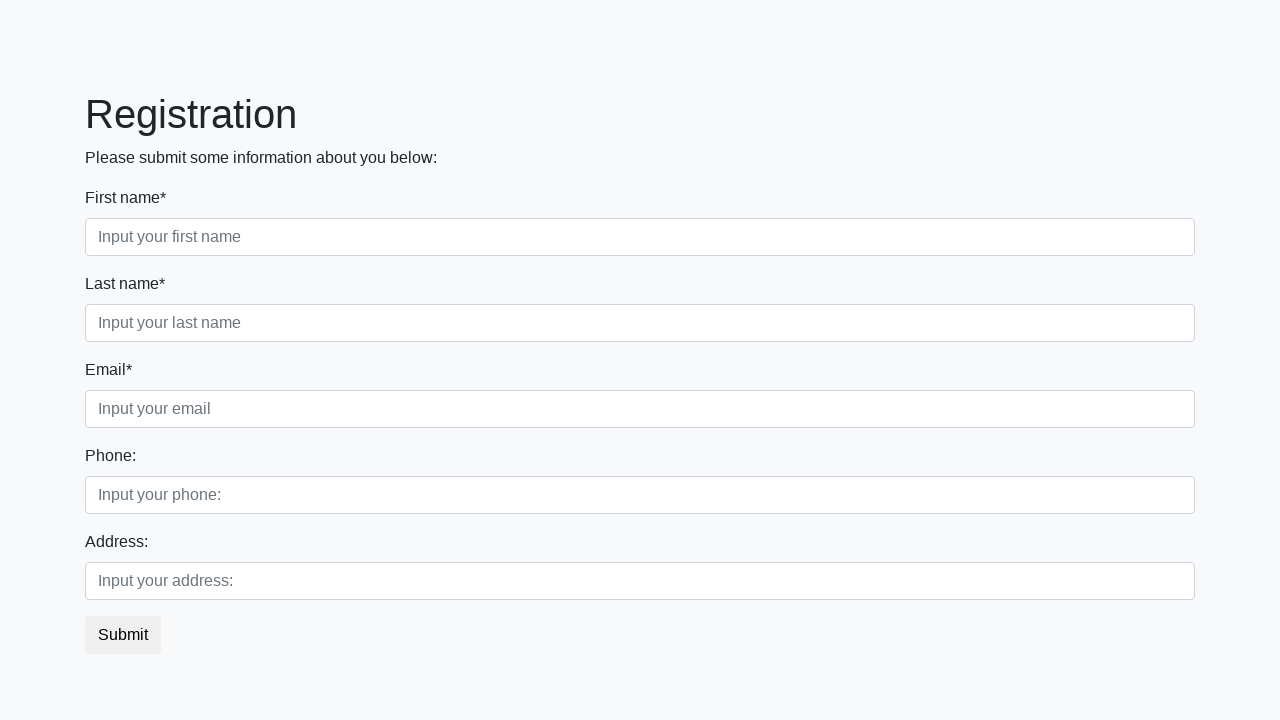

Navigated to registration form page
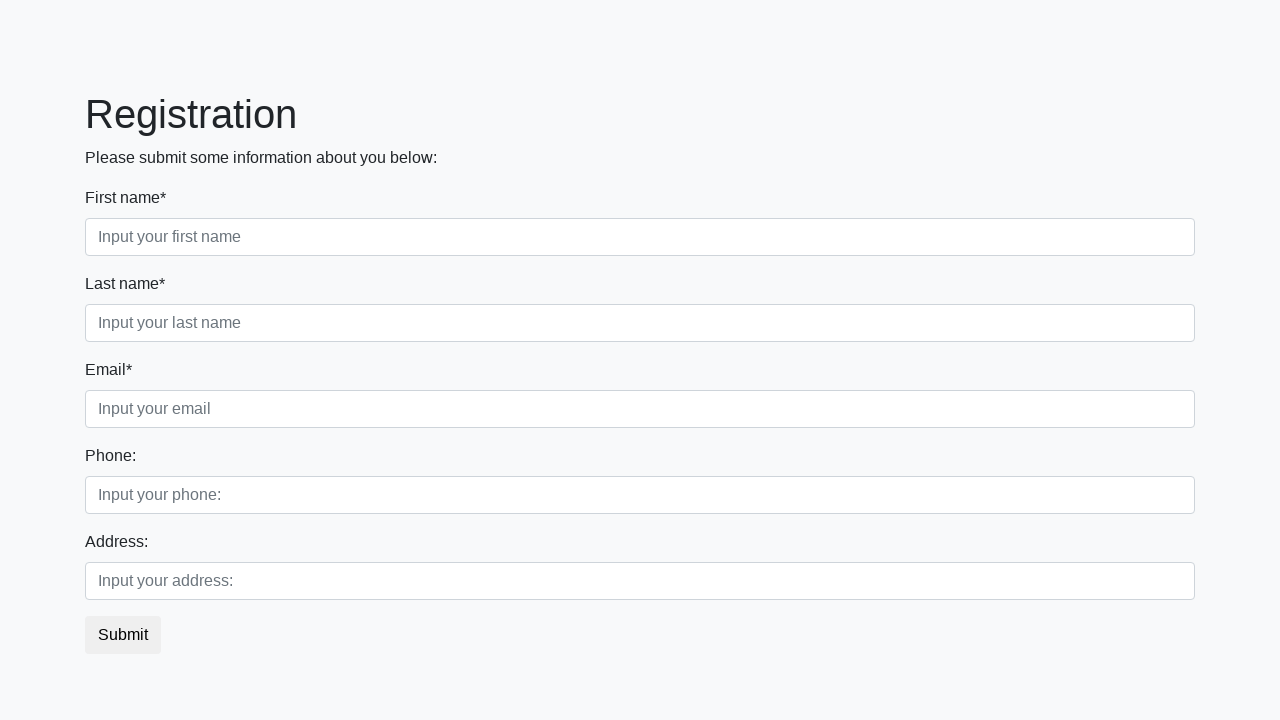

Filled first name field with 'Ivan' on .first_block .first_class input
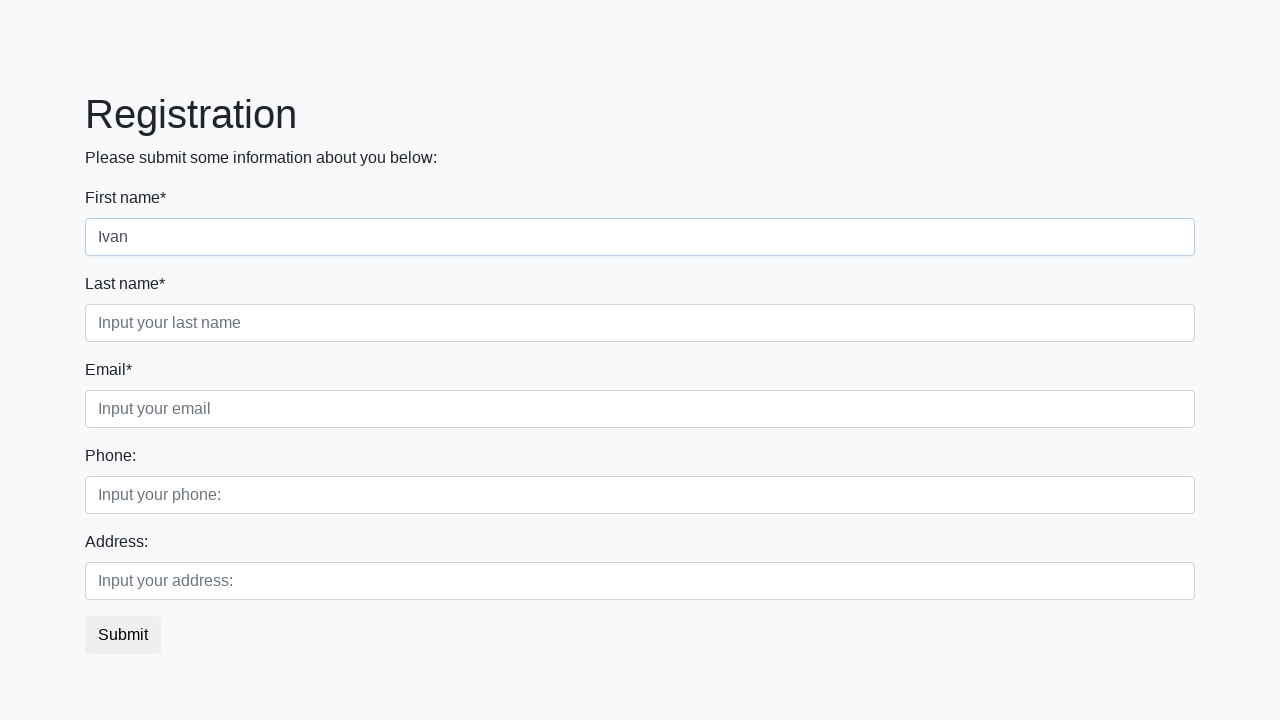

Filled last name field with 'Petrov' on .first_block .second_class input
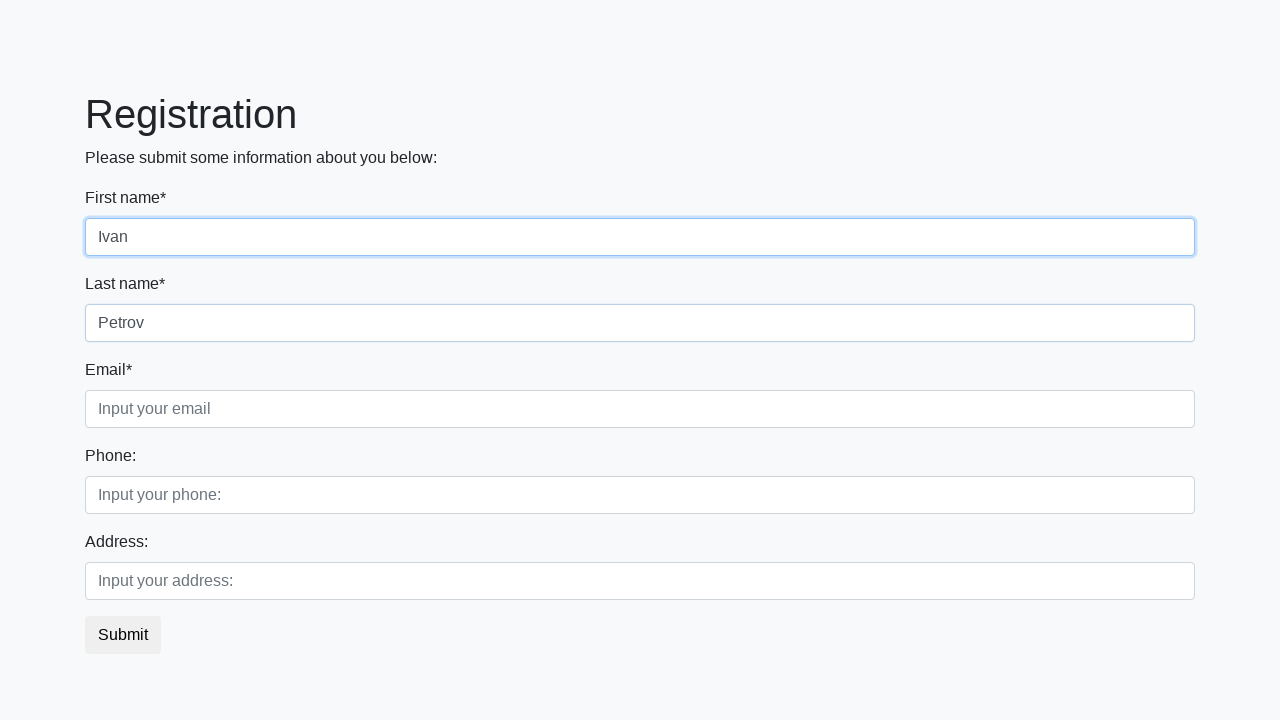

Filled third field with 'test@example.com' on .first_block .third_class input
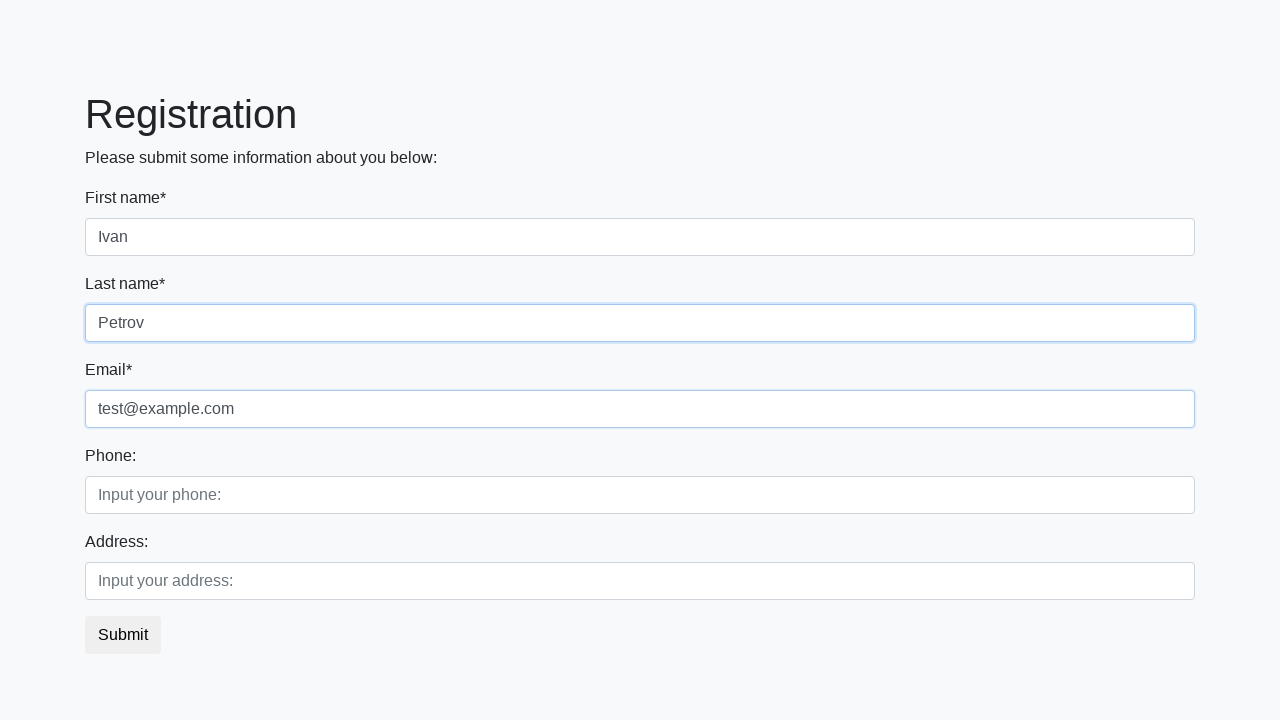

Clicked submit button to register at (123, 635) on button.btn
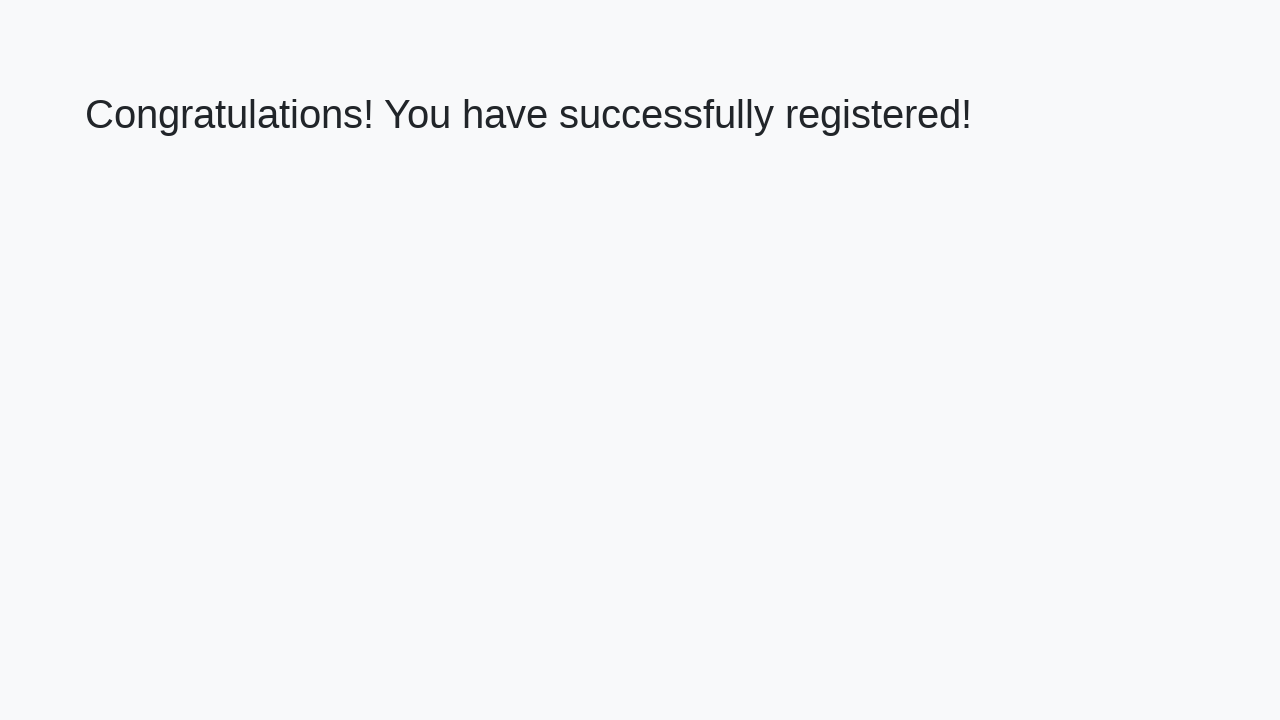

Success message header appeared
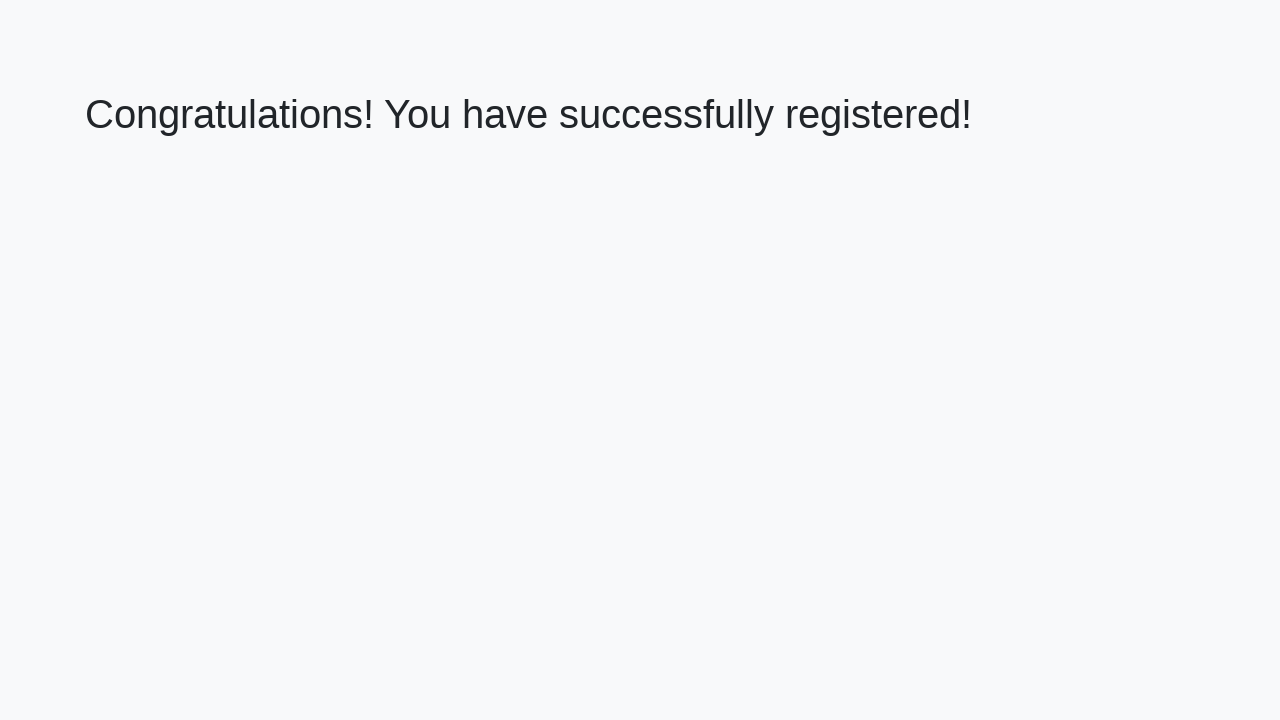

Retrieved success message text
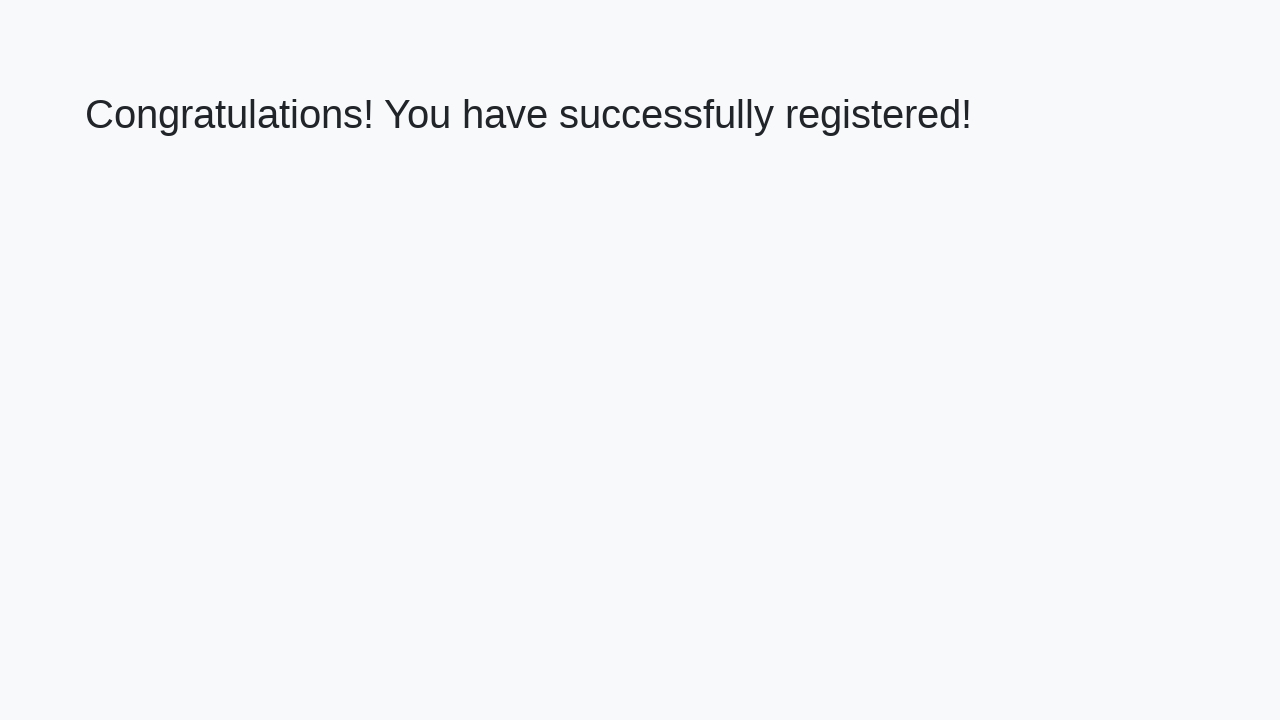

Verified success message: 'Congratulations! You have successfully registered!'
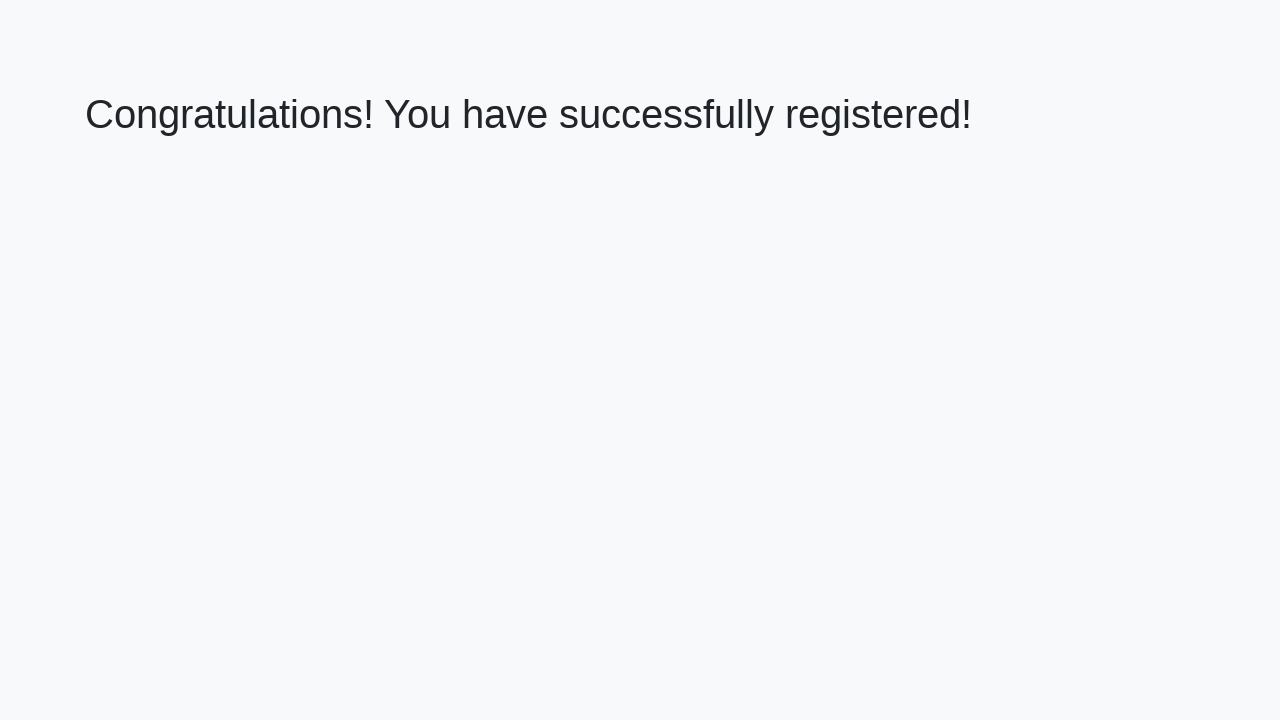

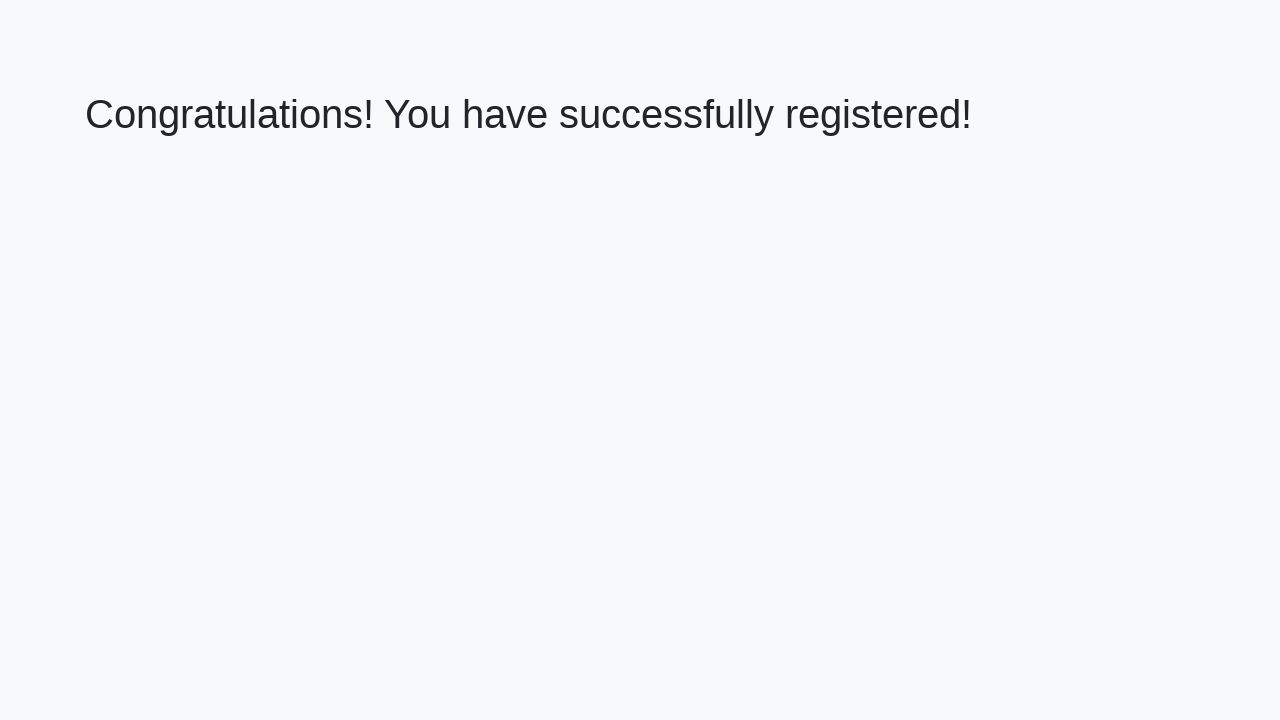